Tests a web form by clicking checkboxes and radio buttons, then submitting the form and verifying successful submission

Starting URL: https://www.selenium.dev/selenium/web/web-form.html

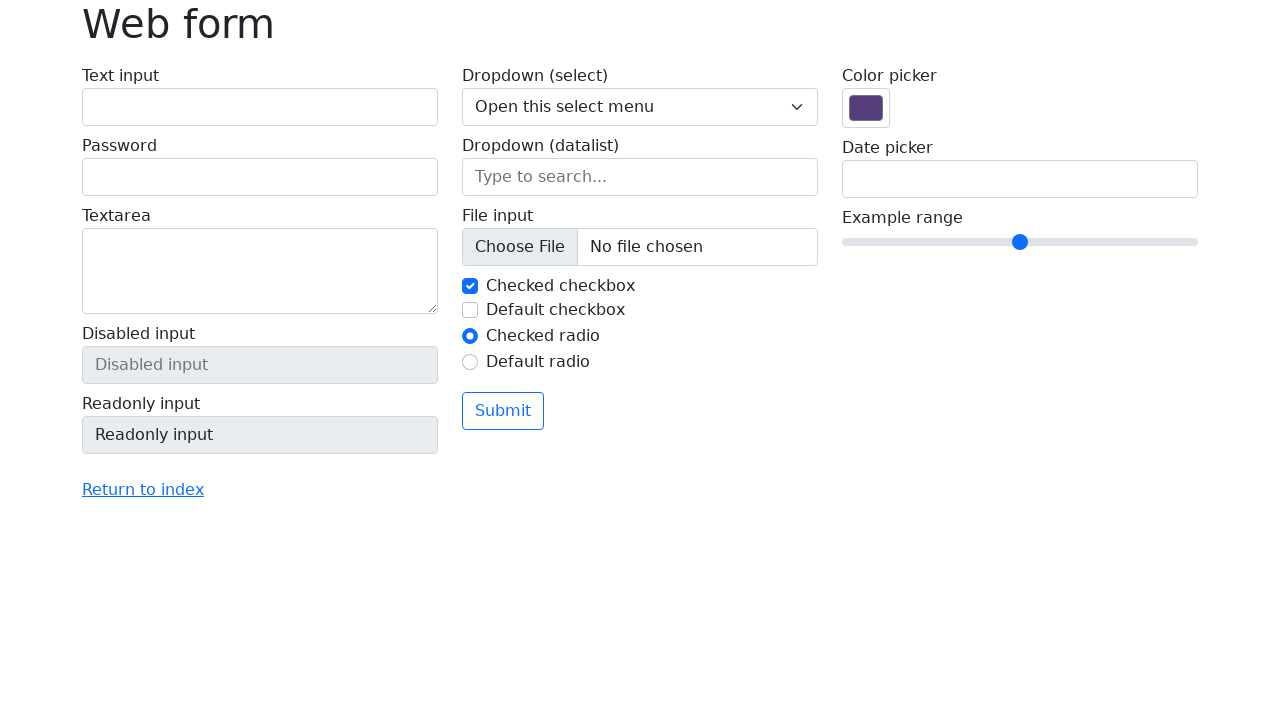

Clicked the second checkbox at (470, 310) on #my-check-2
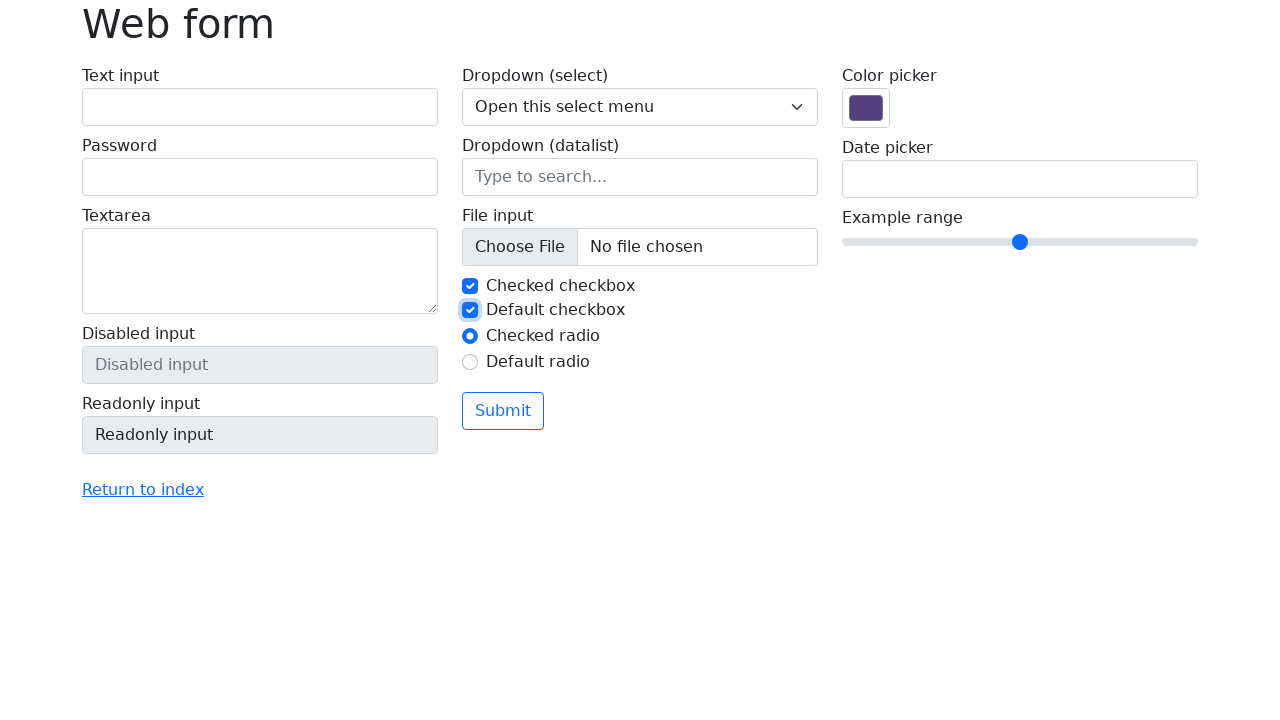

Clicked the second radio button at (470, 362) on #my-radio-2
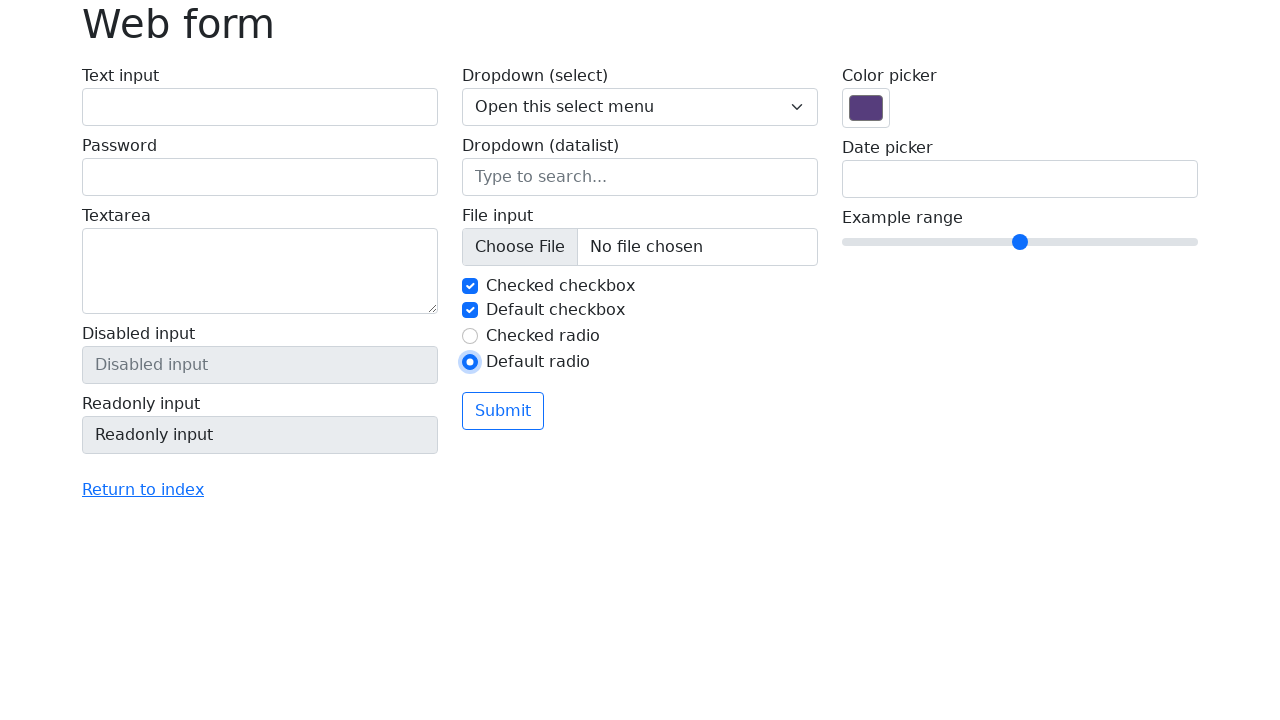

Clicked the form submit button at (503, 411) on [type='submit']
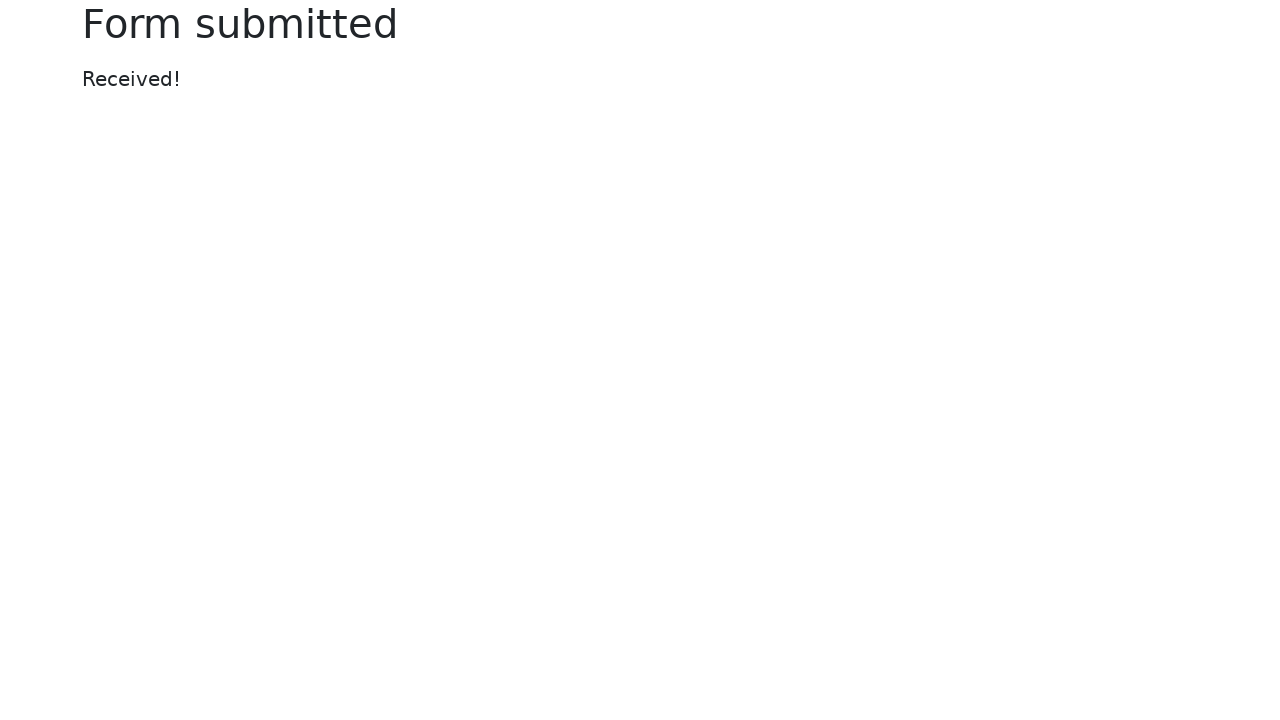

Form submission success heading appeared
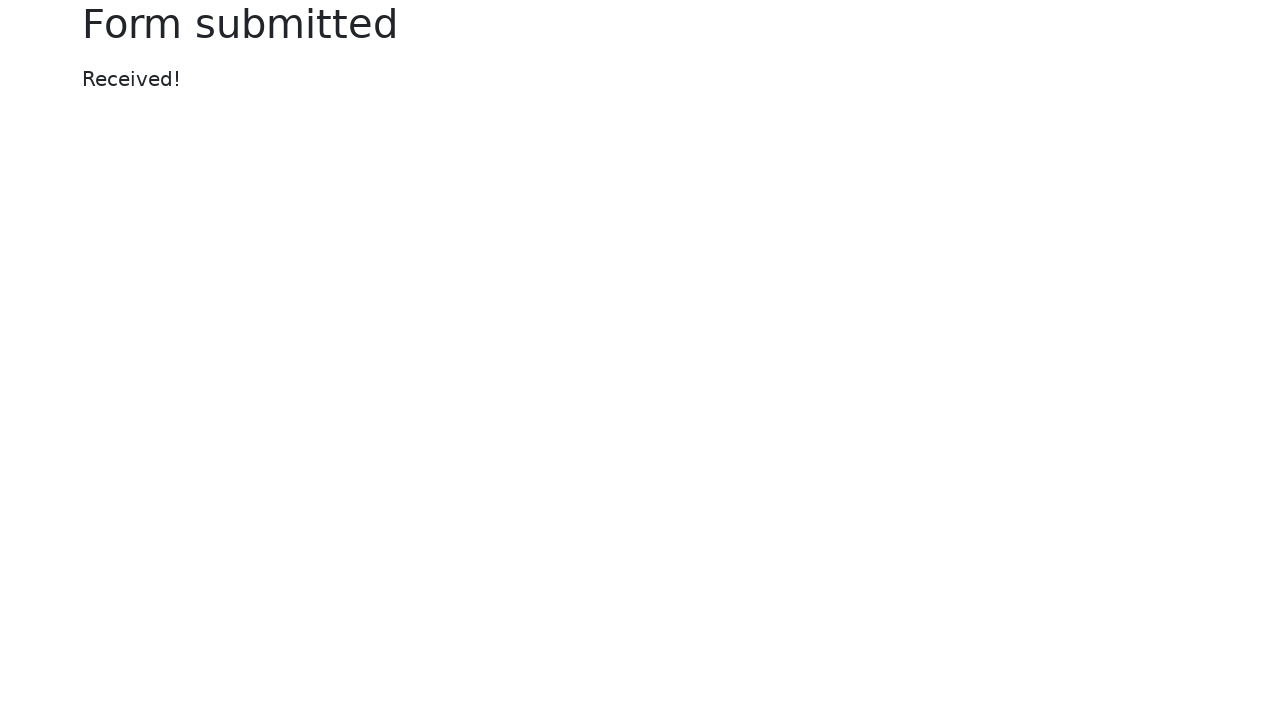

Verified success message 'Form submitted' displayed
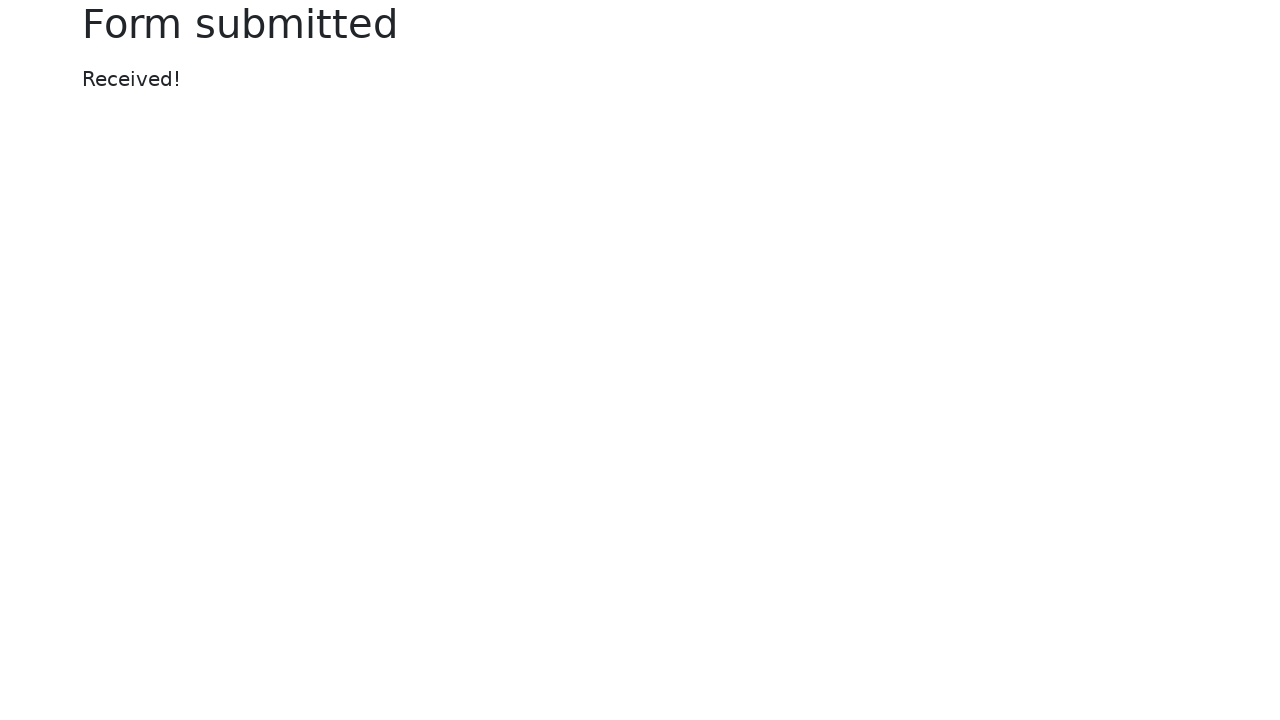

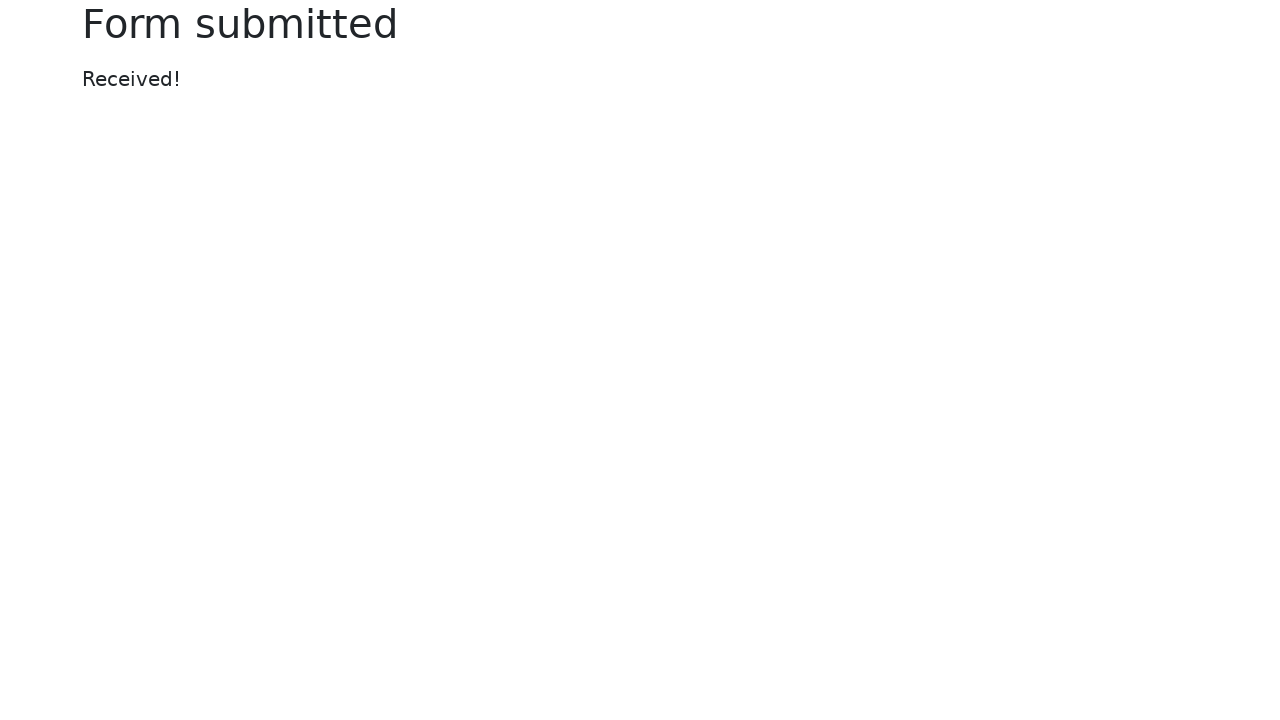